Tests calculator error handling with non-numeric inputs 'a' and 'b', expecting error result

Starting URL: https://testpages.herokuapp.com/styled/calculator

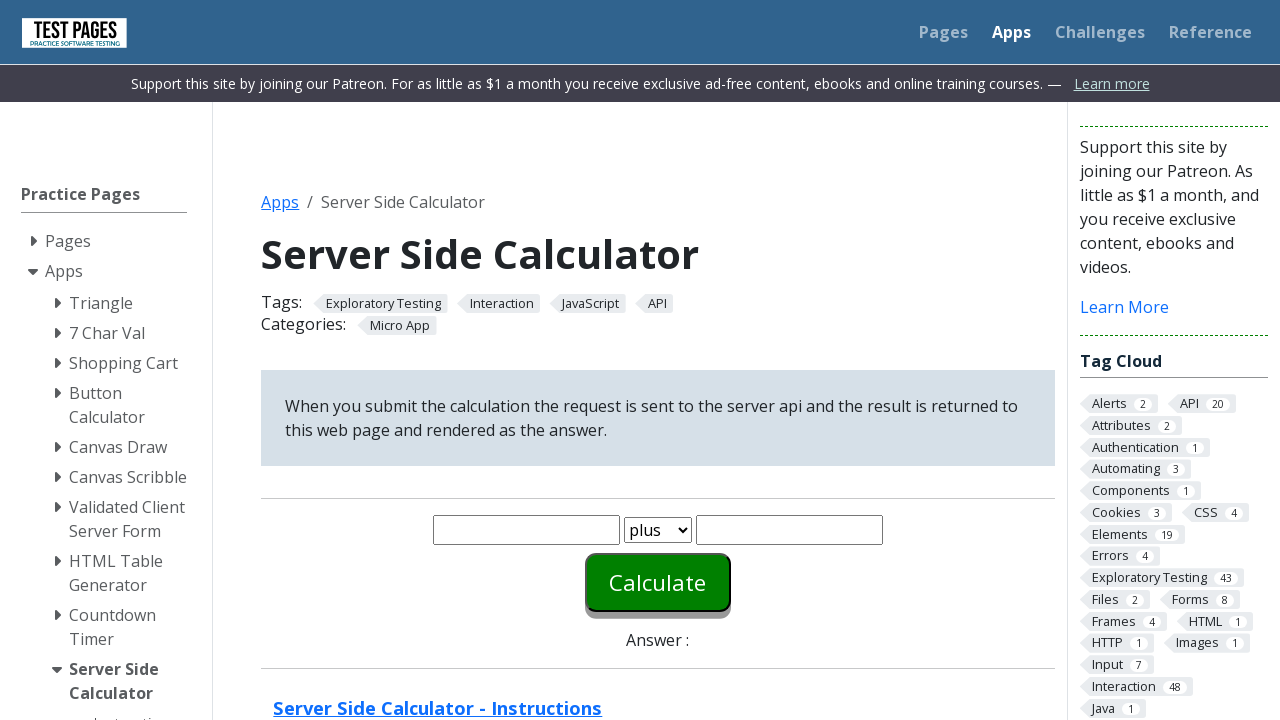

Navigated to calculator page
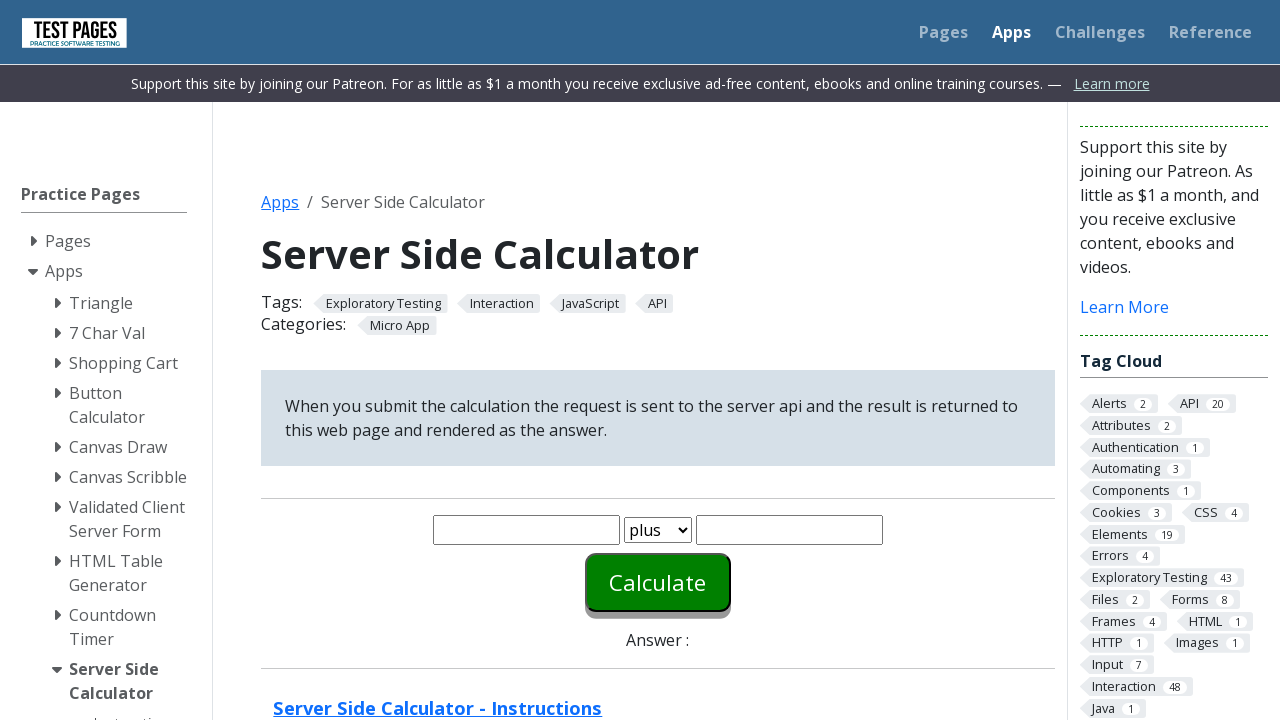

Entered 'a' in first input field on #number1
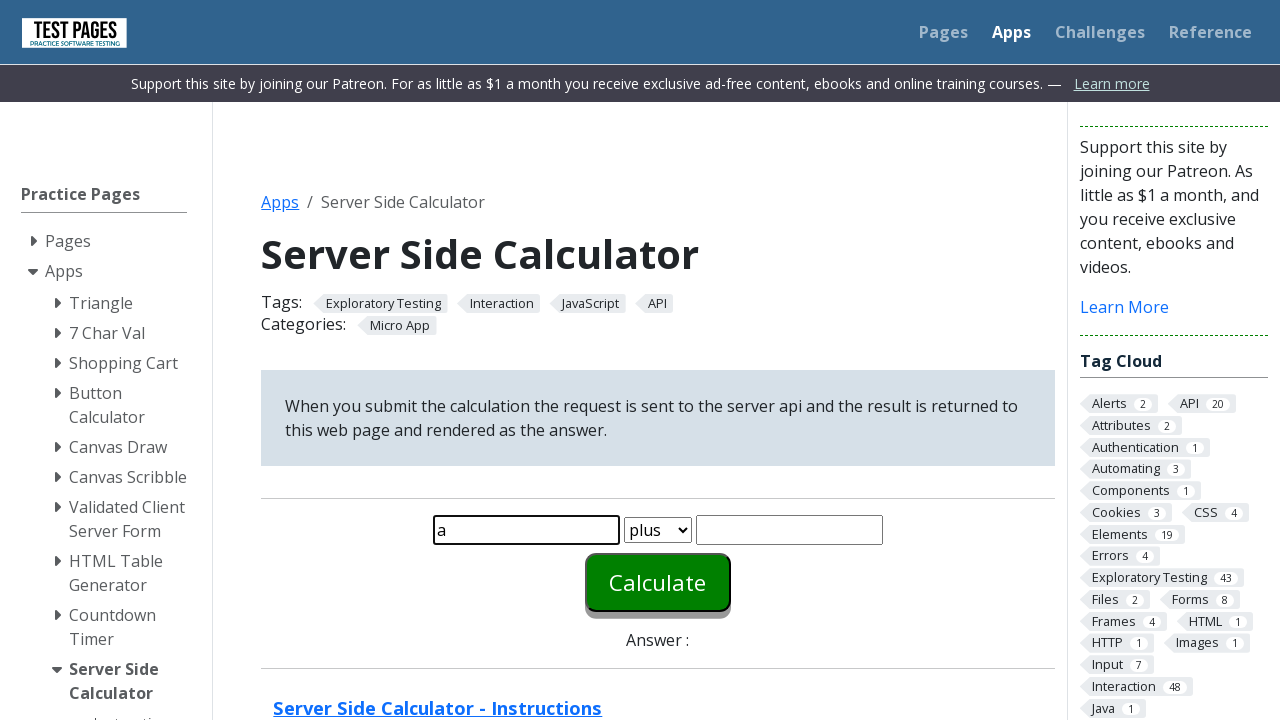

Entered 'b' in second input field on #number2
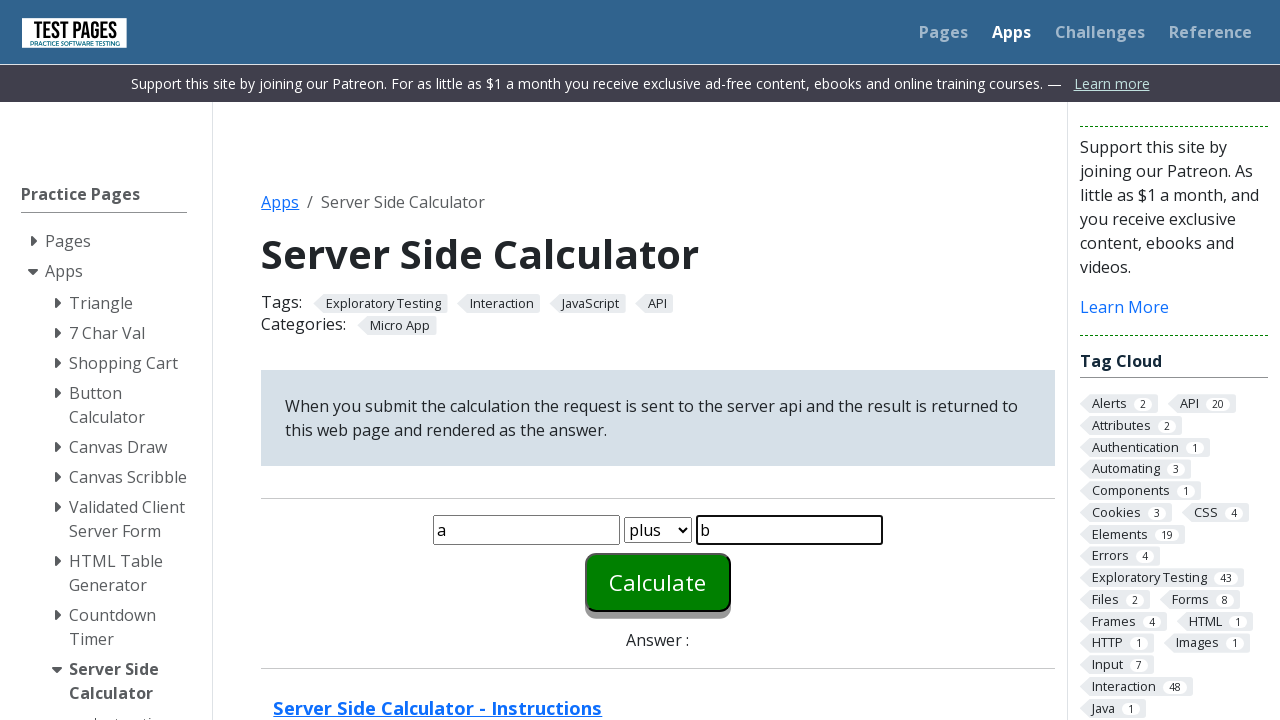

Clicked calculate button with non-numeric inputs at (658, 582) on #calculate
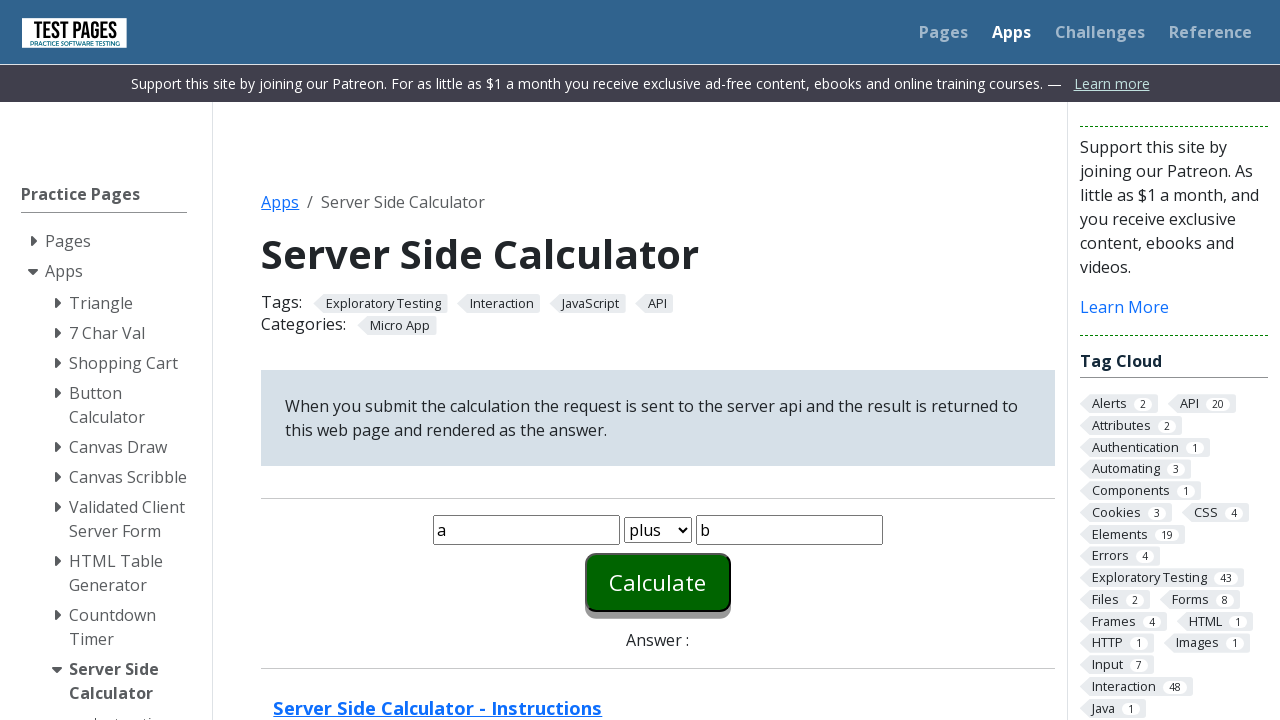

Error result appeared in answer field
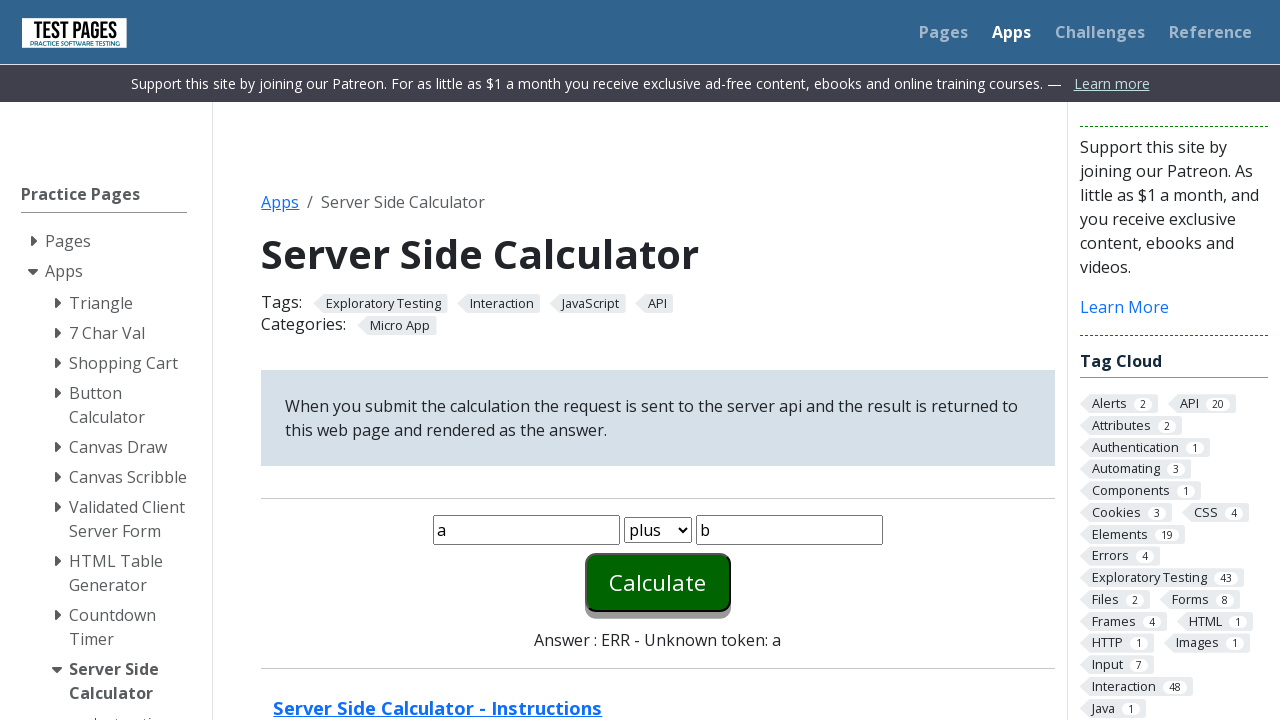

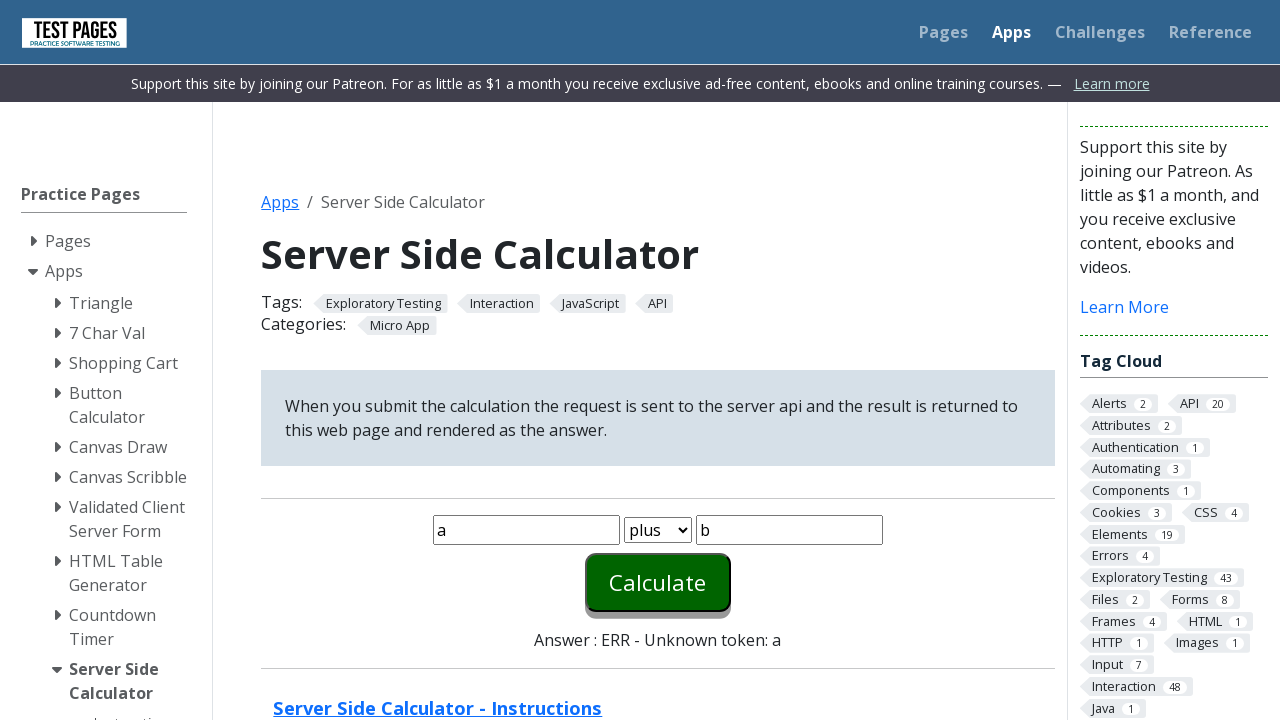